Tests dynamic controls by clicking Remove button to hide an element, verifying "It's gone!" message, then clicking Add button and verifying "It's back!" message

Starting URL: https://the-internet.herokuapp.com/dynamic_controls

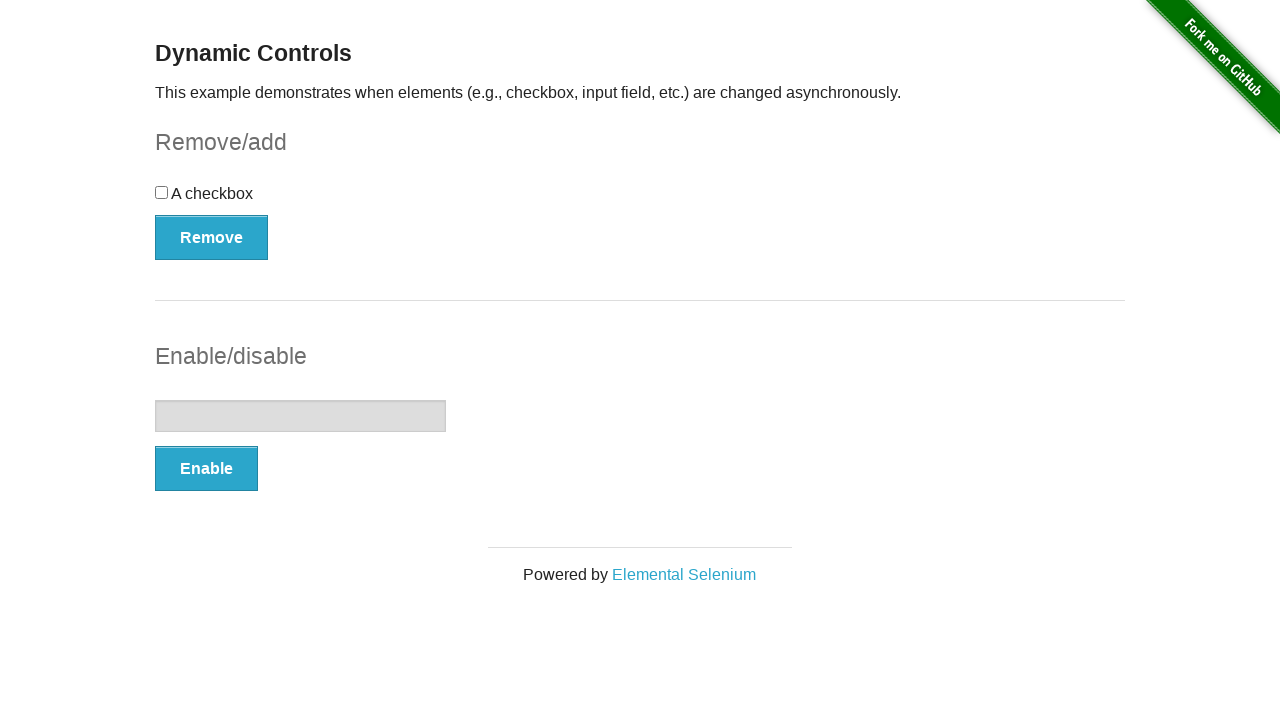

Clicked Remove button to hide element at (212, 237) on xpath=//button[text()='Remove']
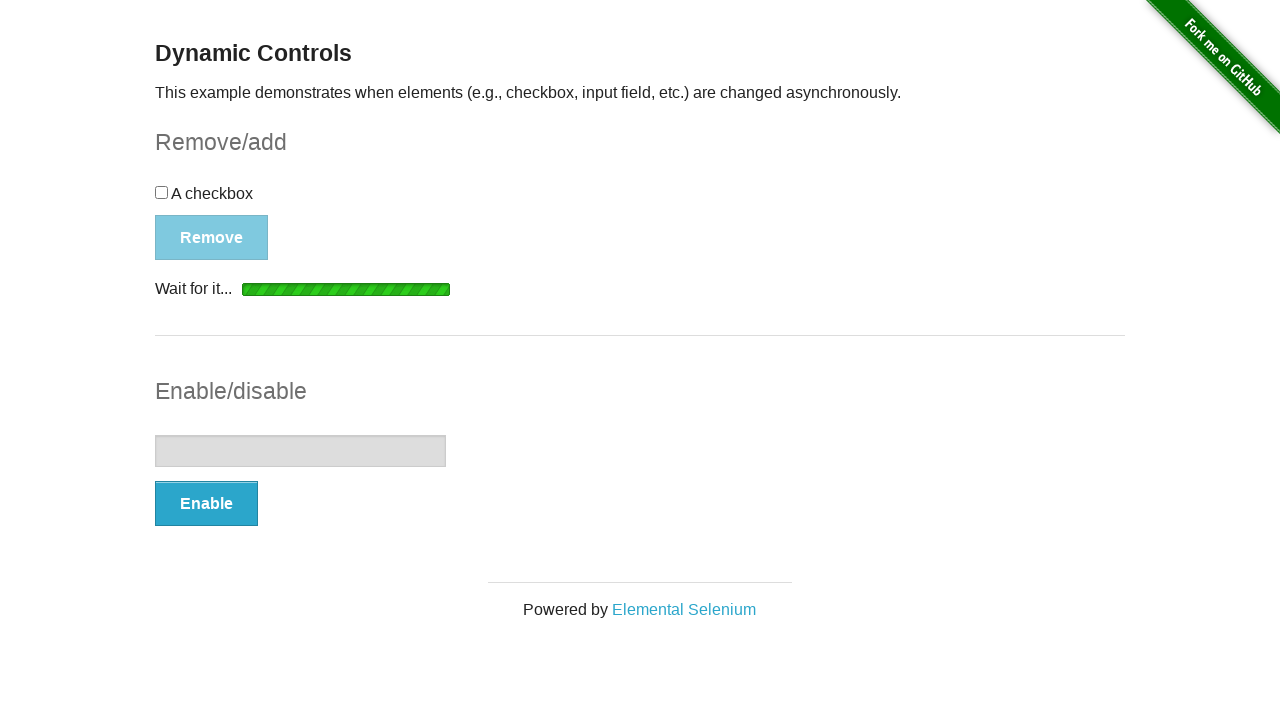

Verified 'It's gone!' message appeared
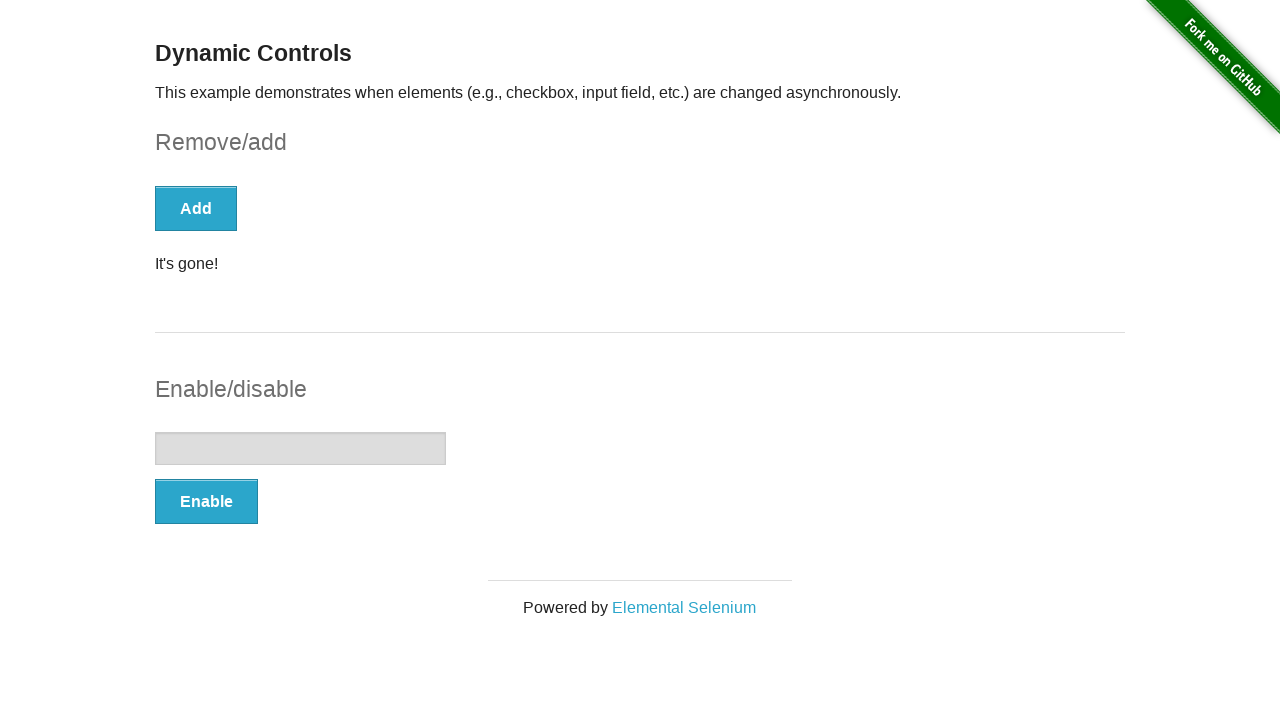

Clicked Add button to restore element at (196, 208) on xpath=//button[text()='Add']
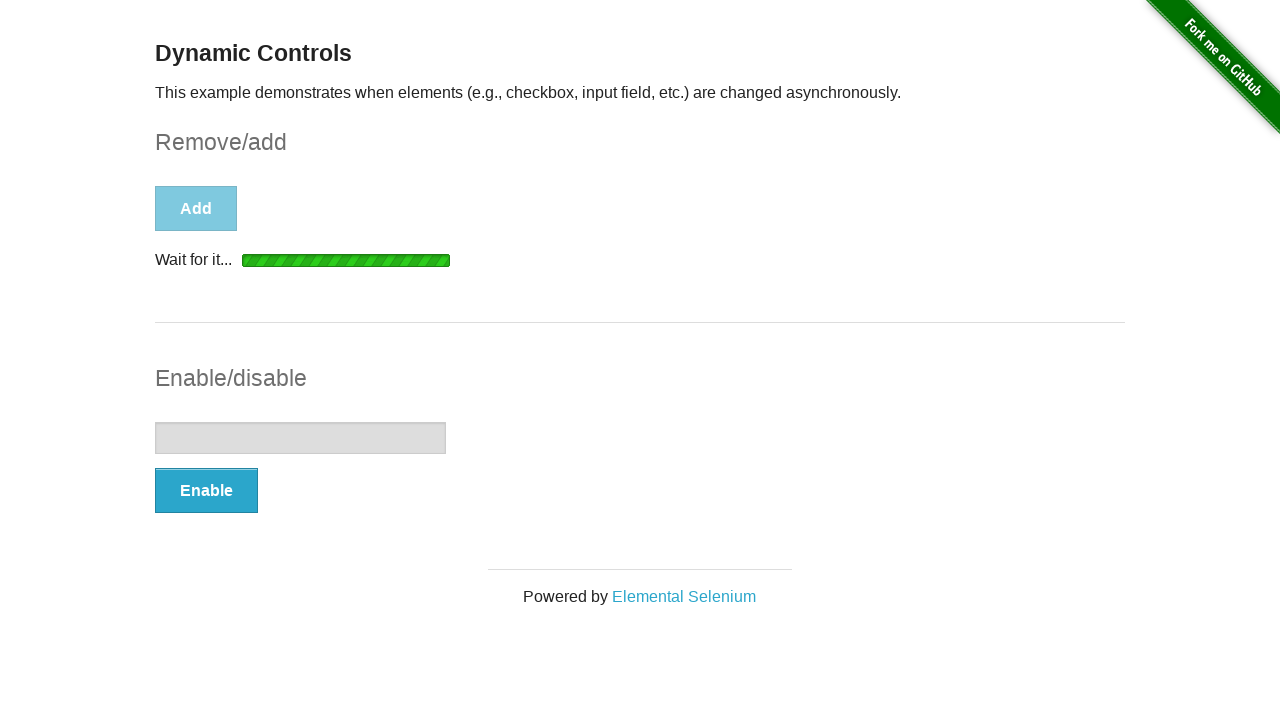

Verified 'It's back!' message appeared
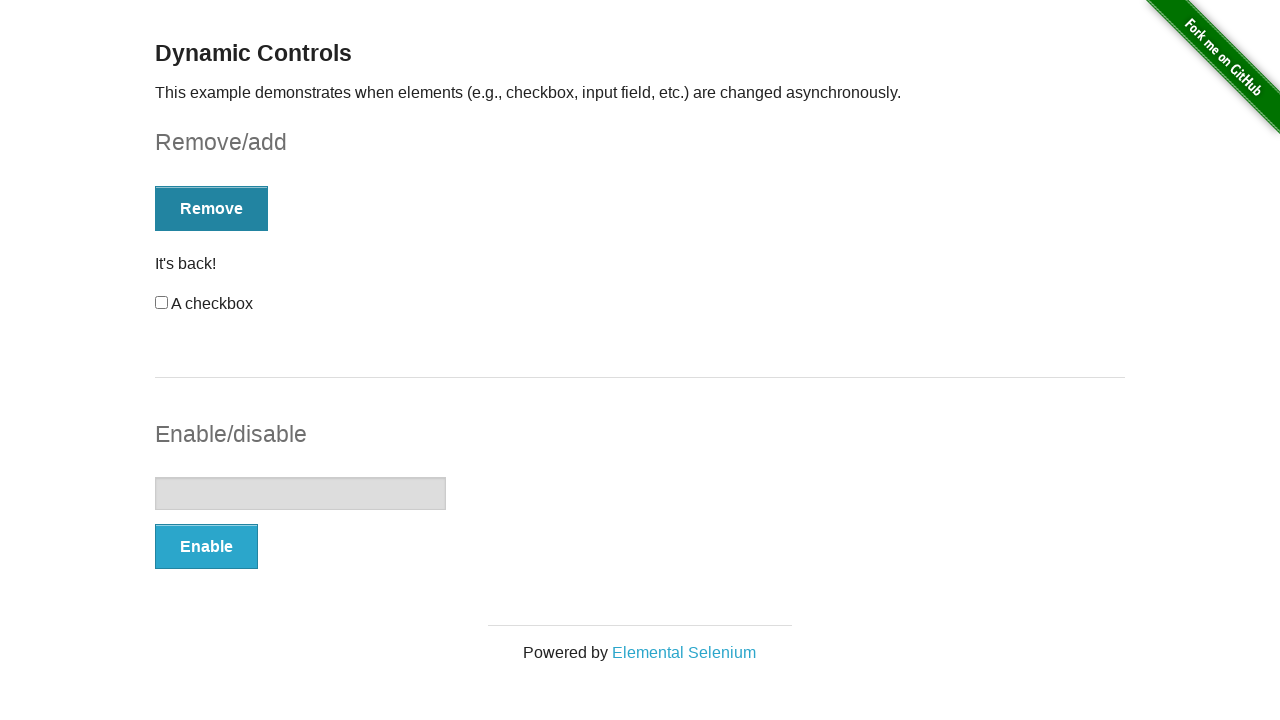

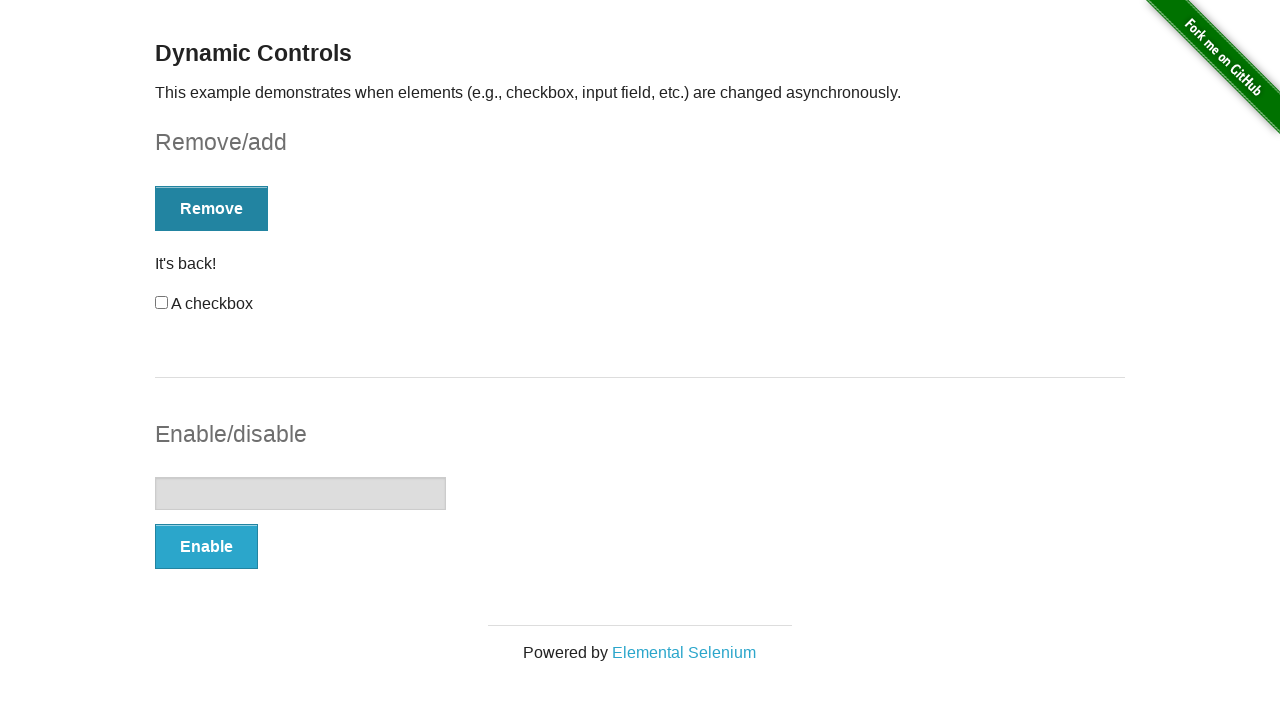